Tests that the online payment section header text is displayed correctly on the MTS Belarus website

Starting URL: https://www.mts.by/

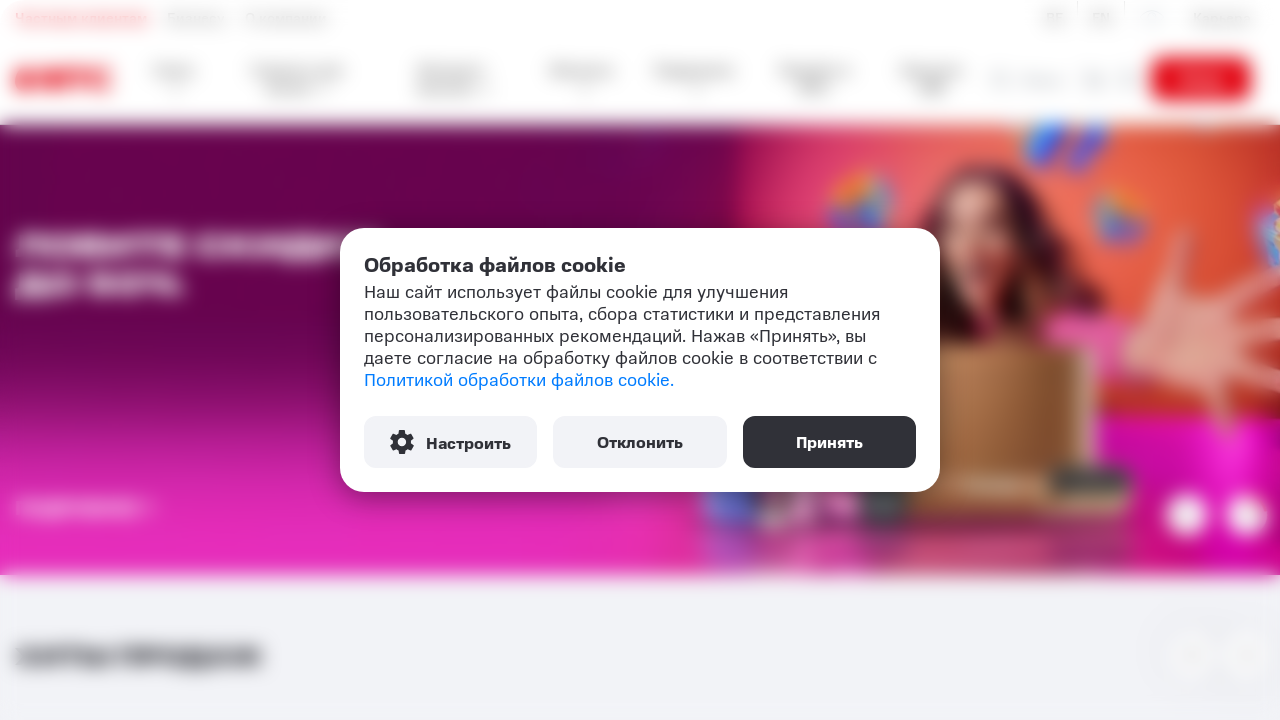

Waited for online payment section header to load
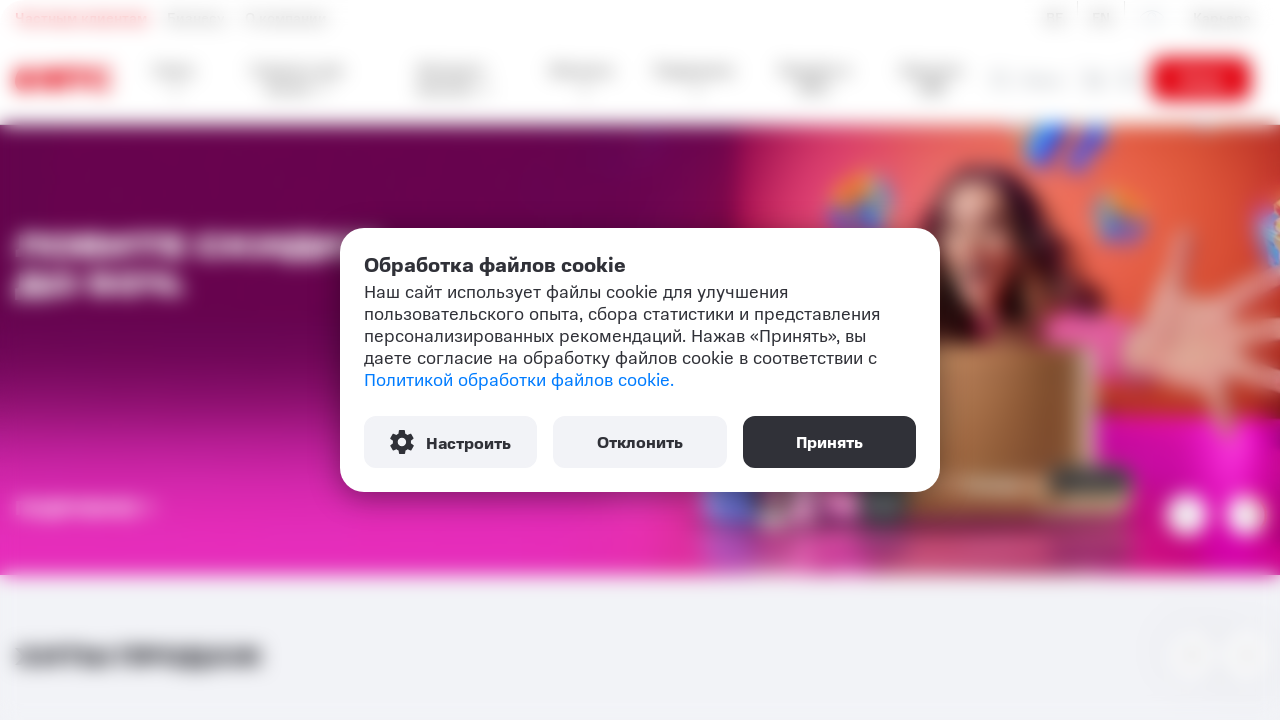

Verified that header contains 'Онлайн пополнение' text
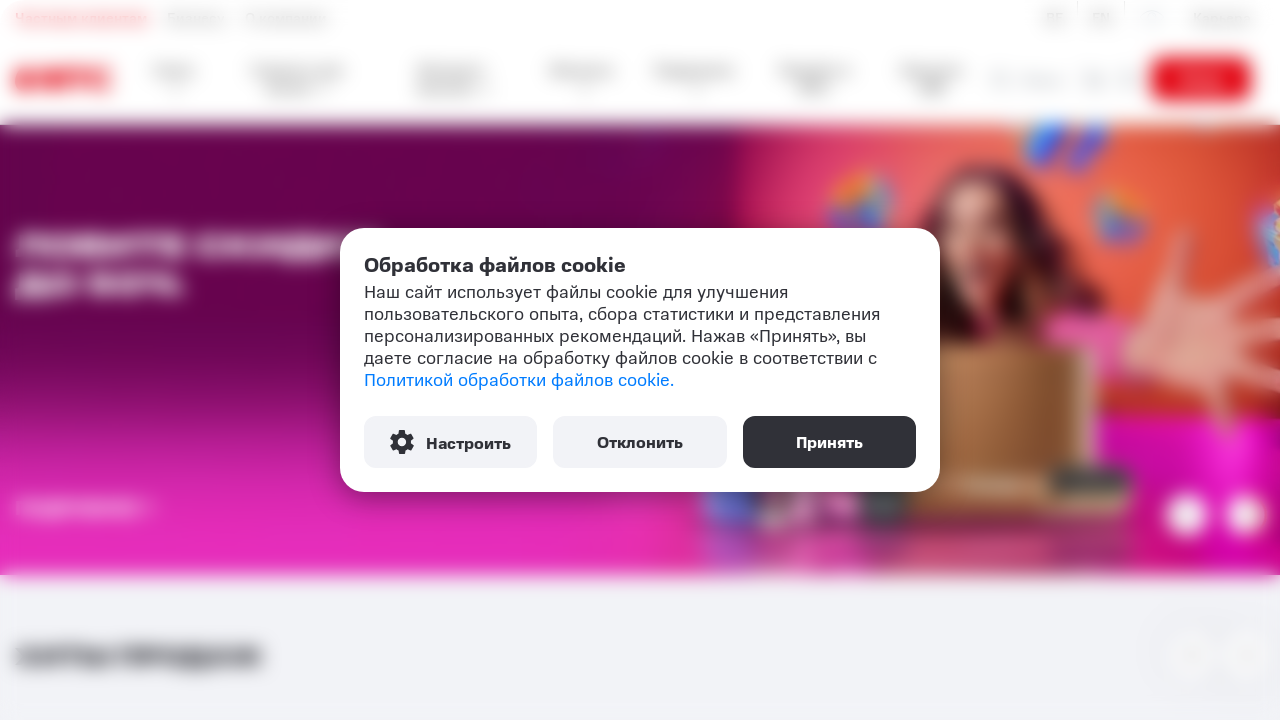

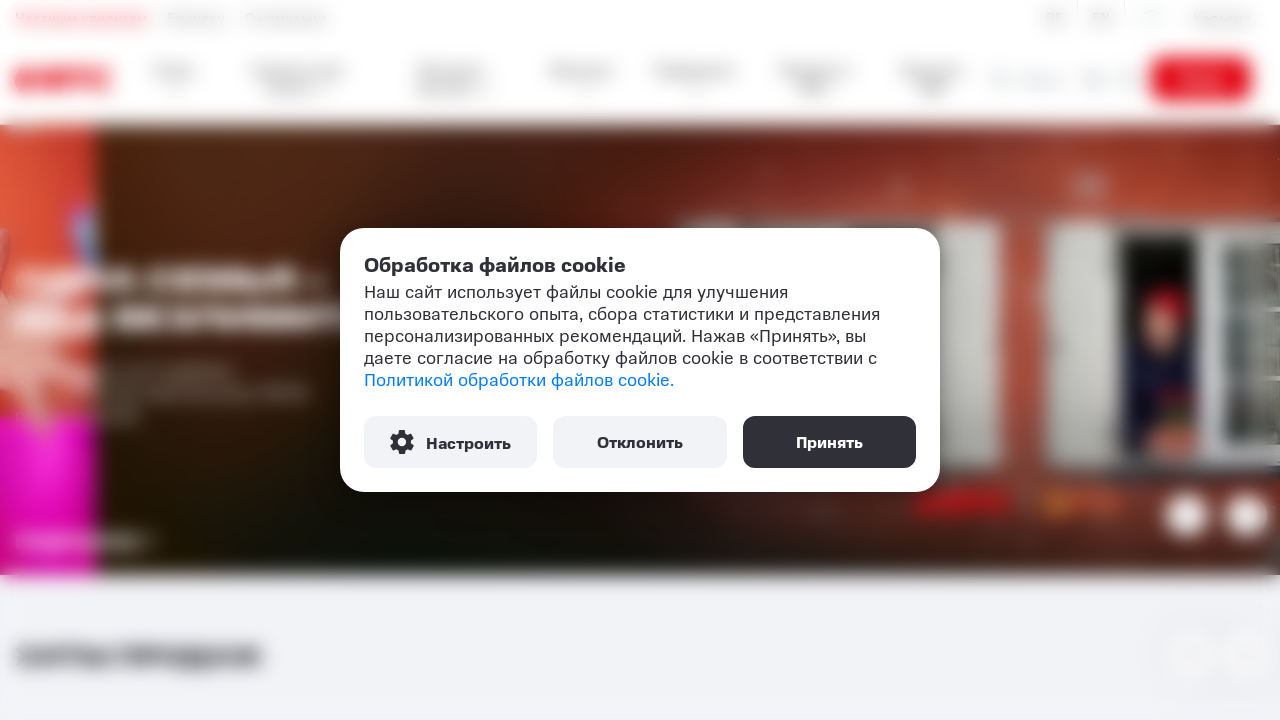